Automates the RPA Challenge website by clicking the start button and filling out a dynamic form with personal information fields multiple times, then submitting each form.

Starting URL: https://rpachallenge.com/

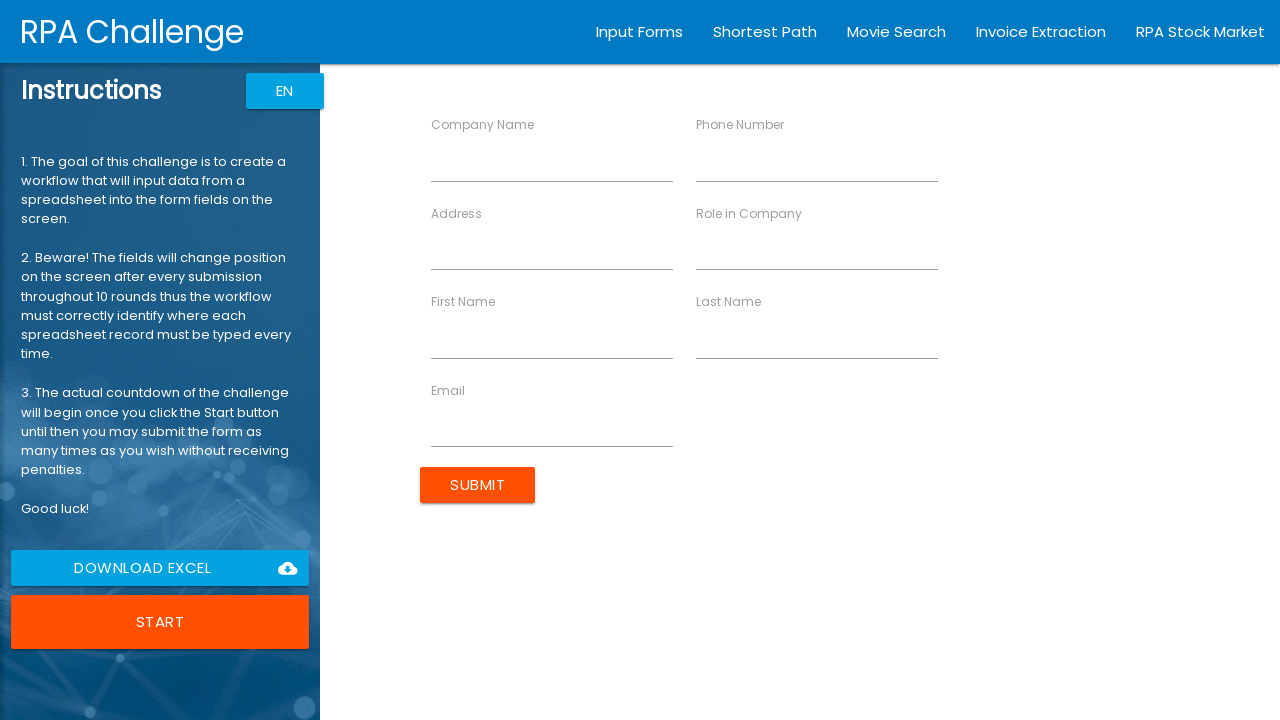

Clicked start button to begin RPA Challenge at (160, 622) on .waves-effect.uiColorButton
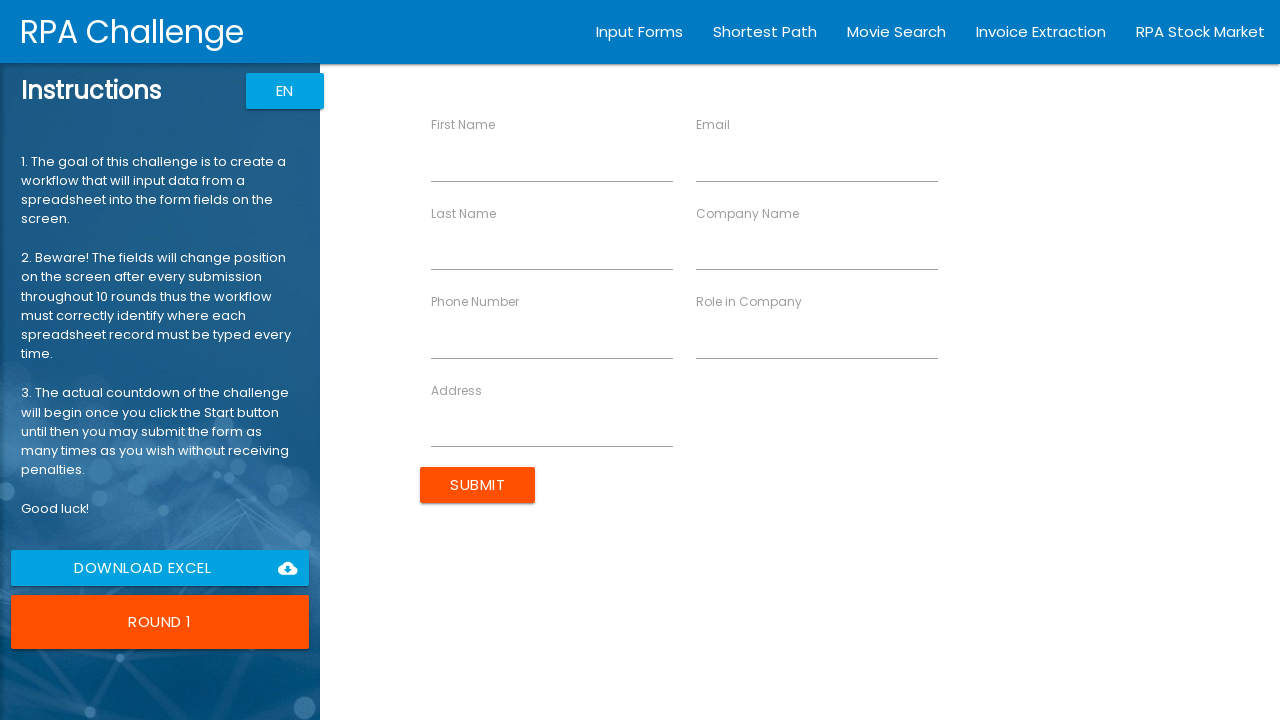

Form fields loaded and ready
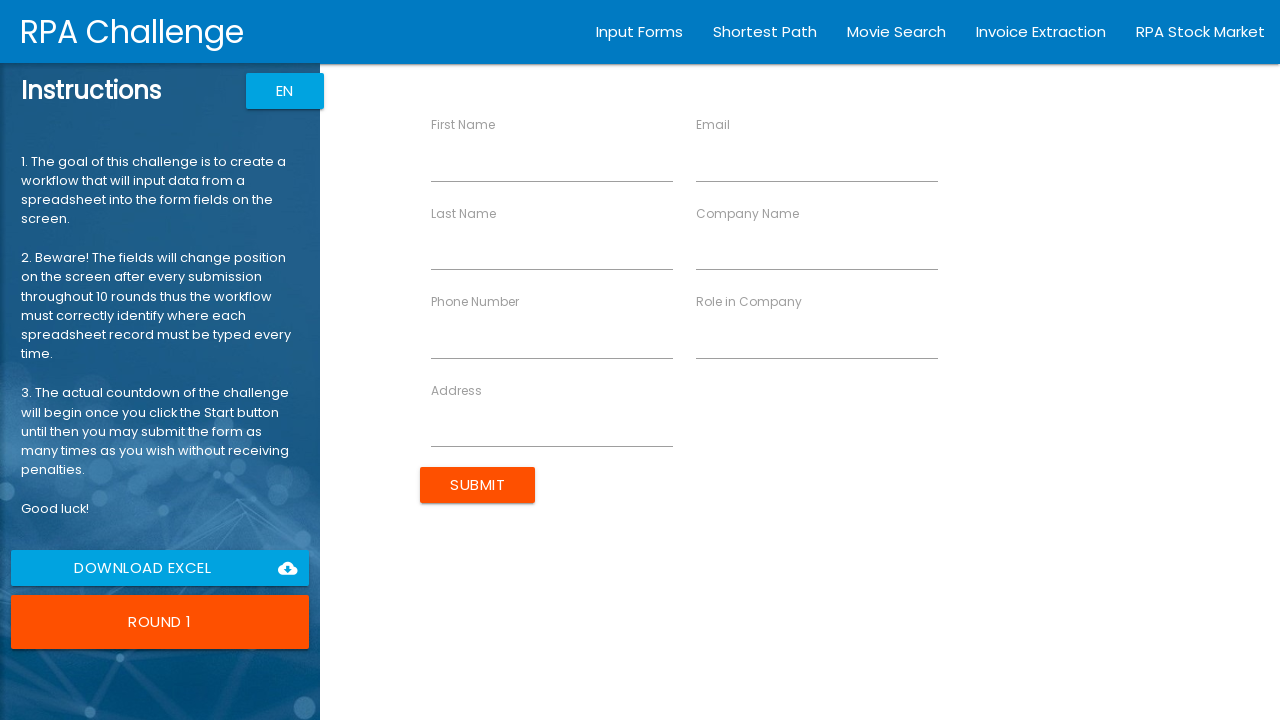

Found 7 form fields to fill
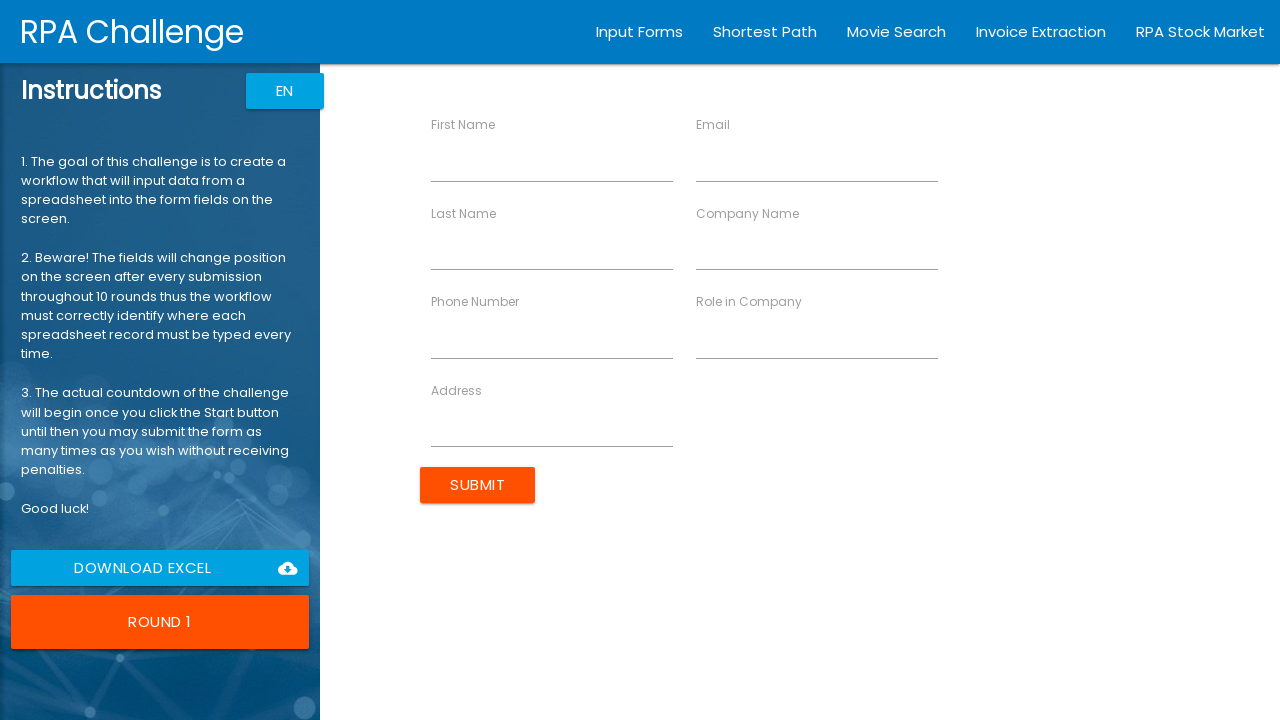

Filled field 'firstname' with 'John'
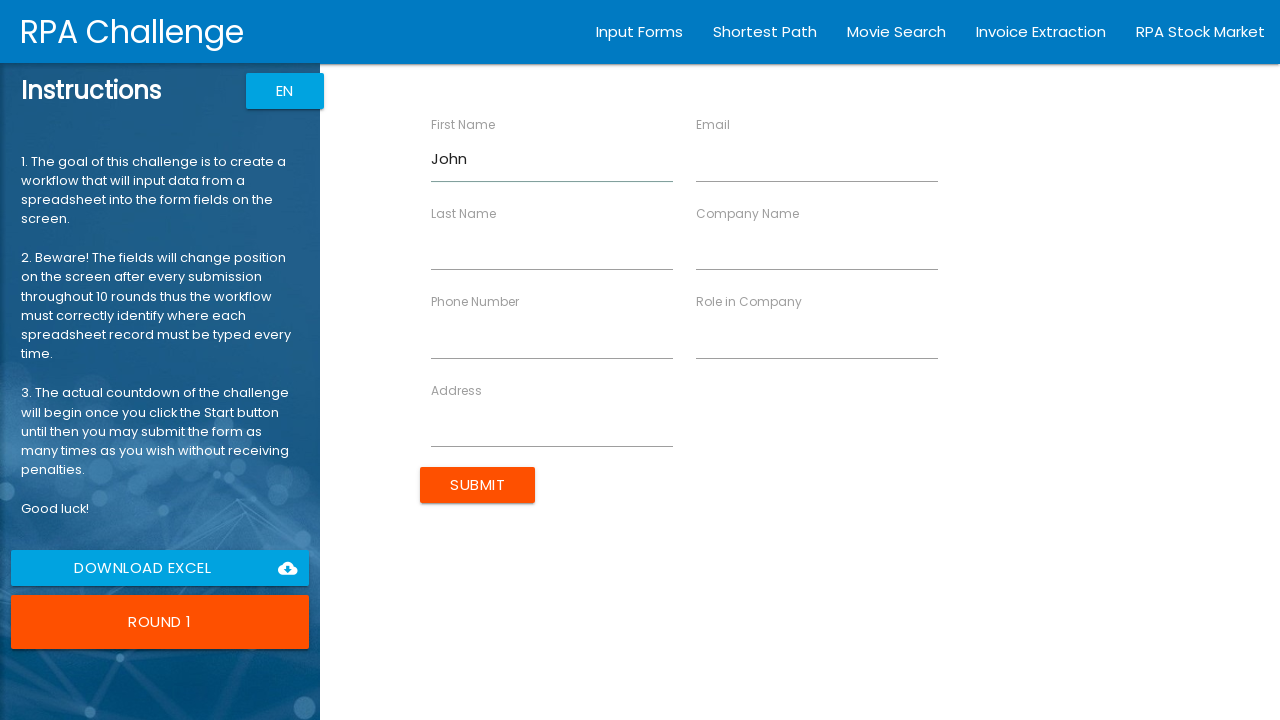

Filled field 'email' with 'john.smith@example.com'
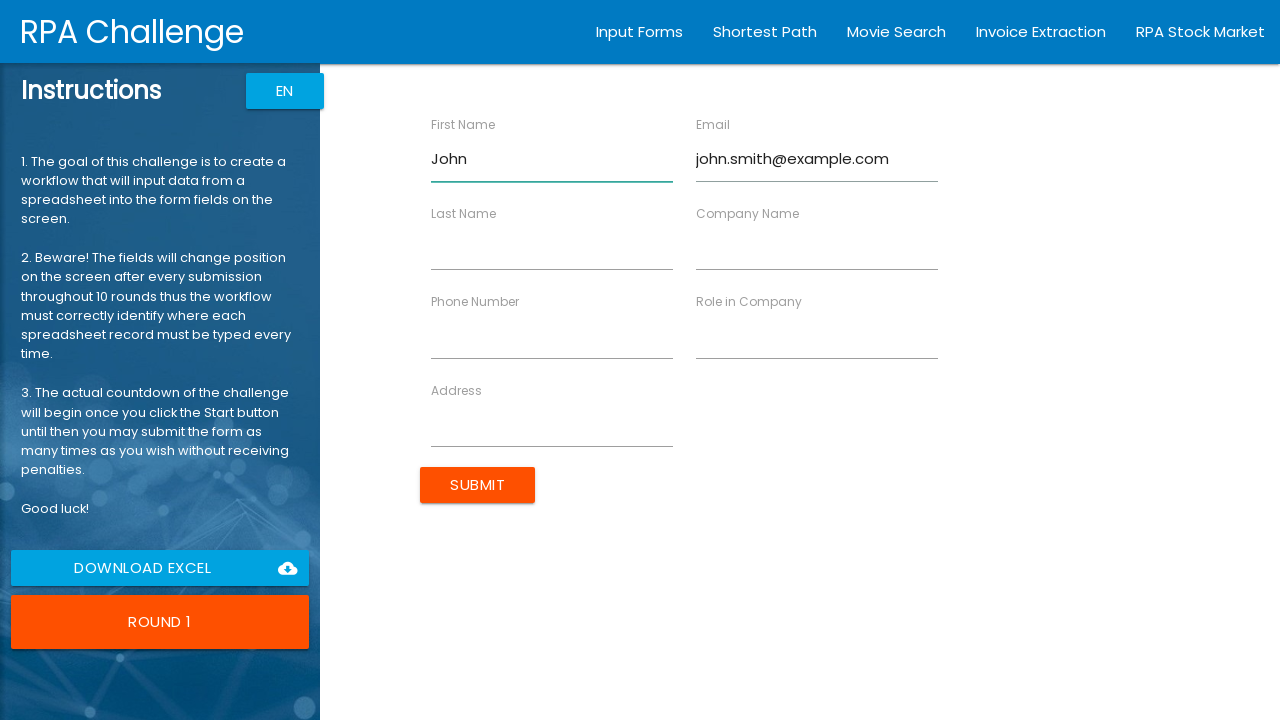

Filled field 'lastname' with 'Smith'
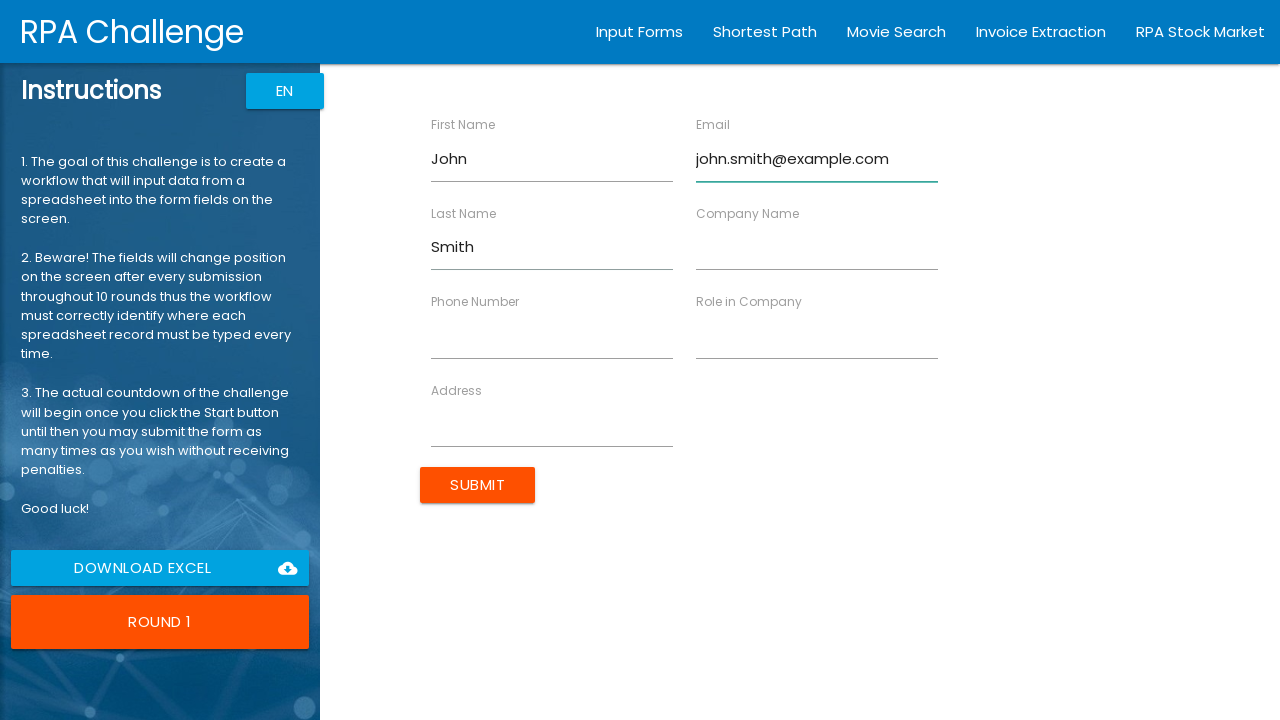

Filled field 'companyname' with 'Acme Corp'
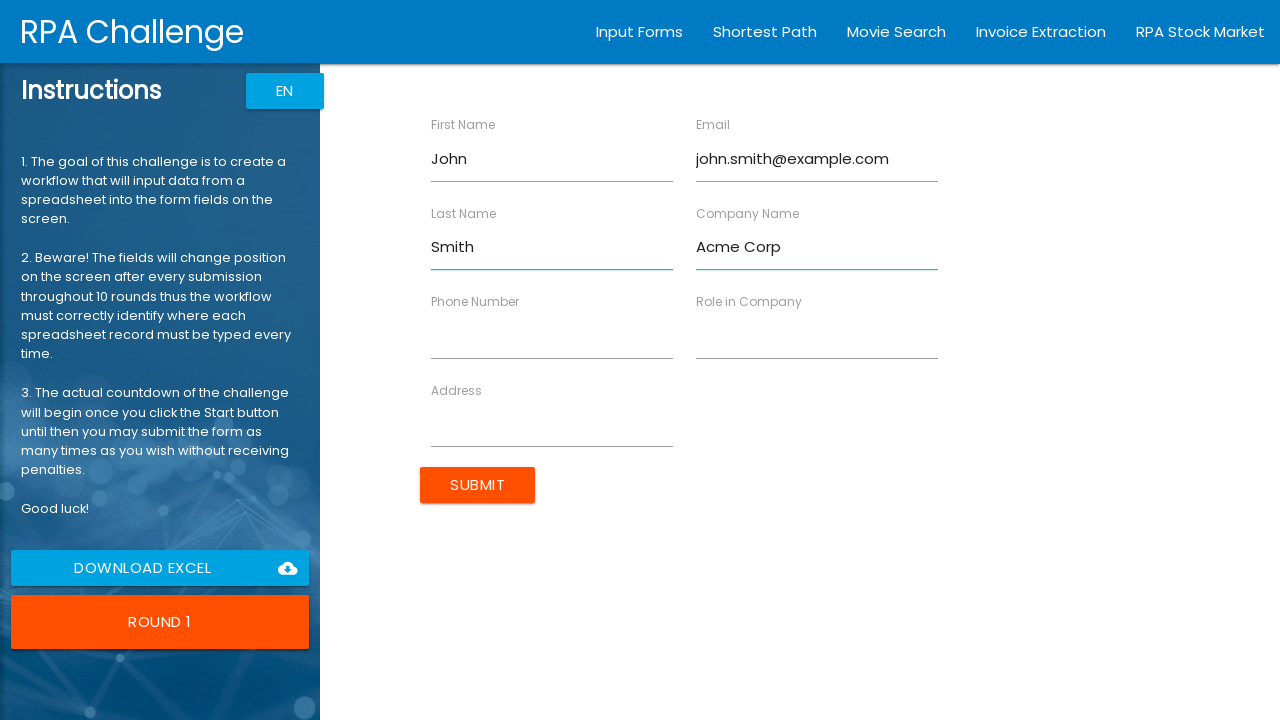

Filled field 'phonenumber' with '555-1234'
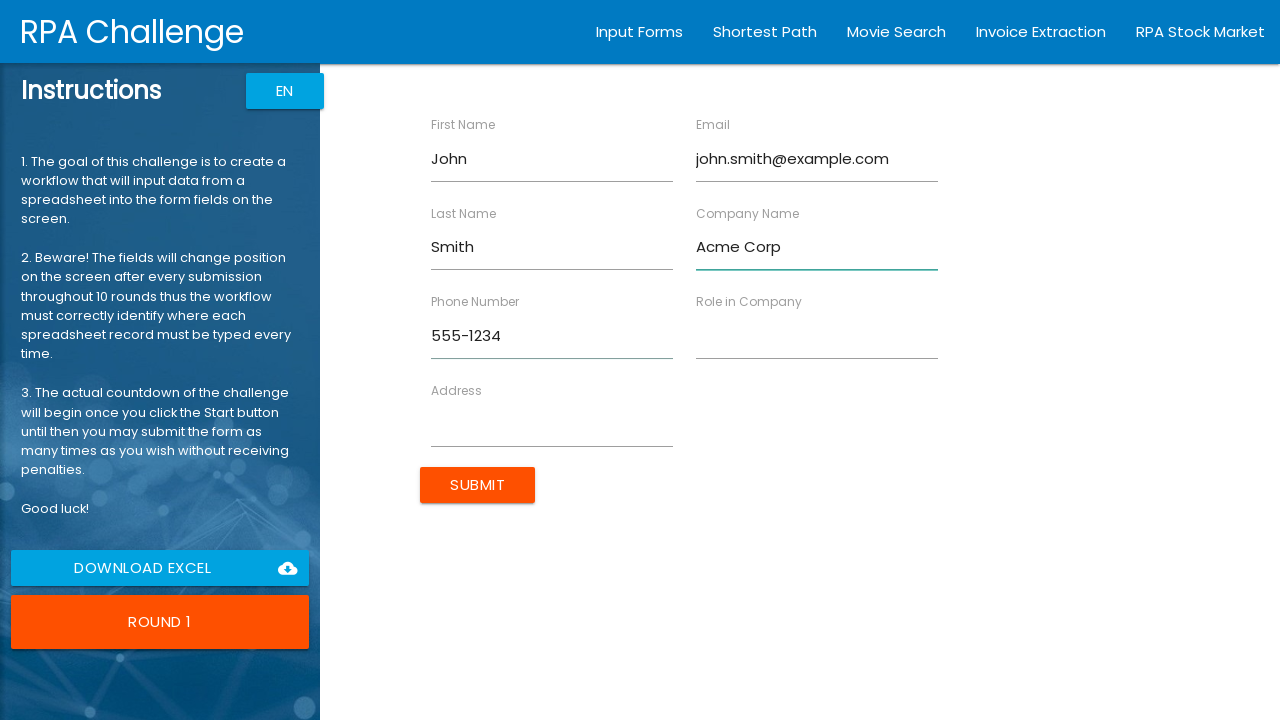

Filled field 'roleincompany' with 'Developer'
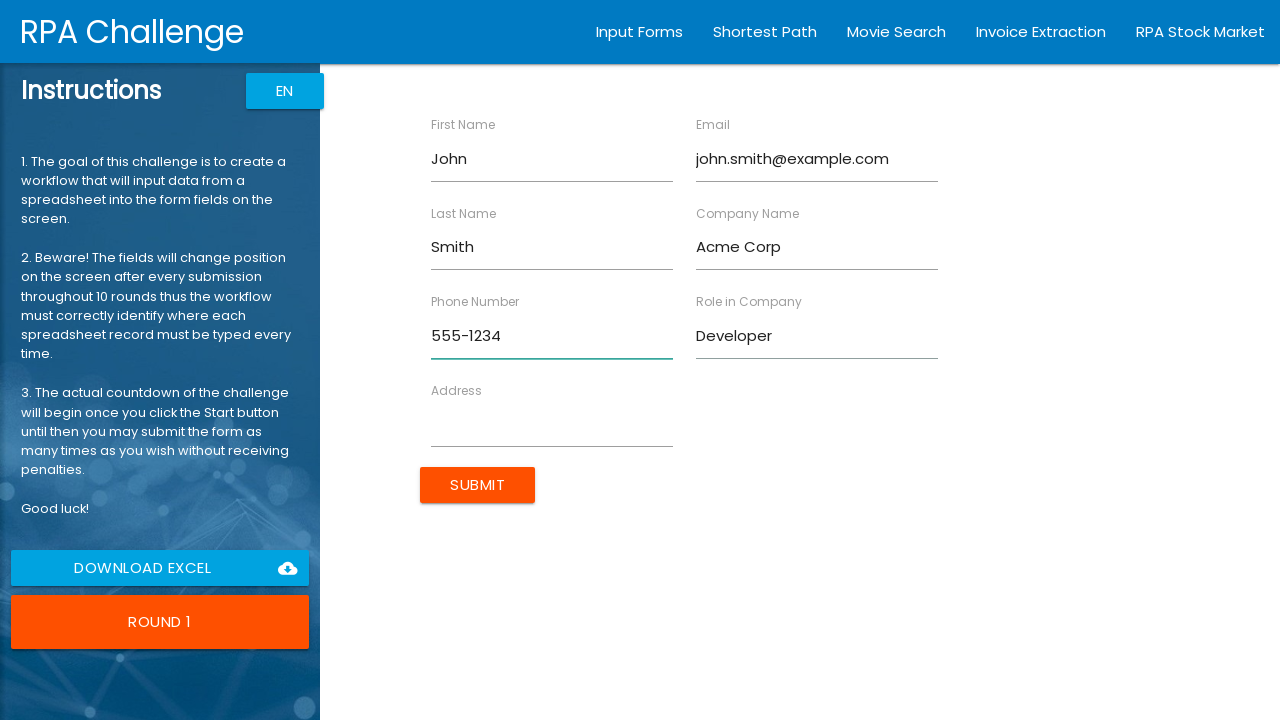

Filled field 'address' with '123 Main St'
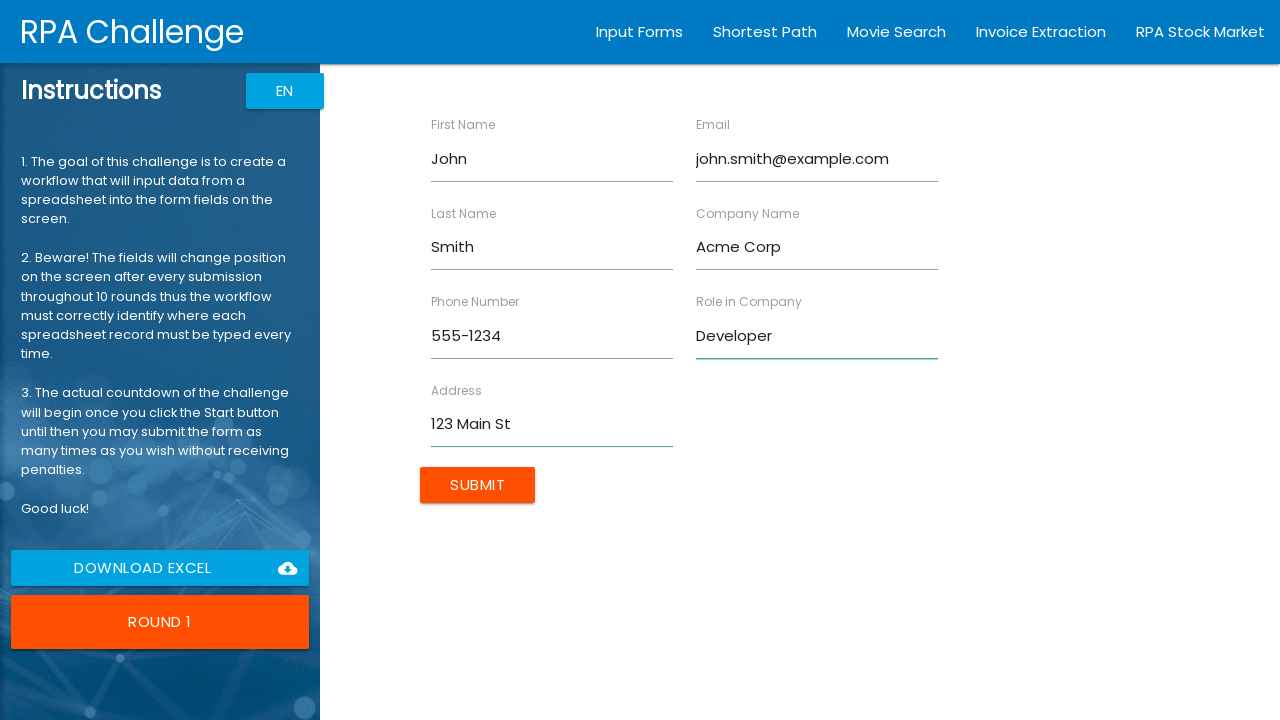

Submitted form for John Smith at (478, 485) on form .btn
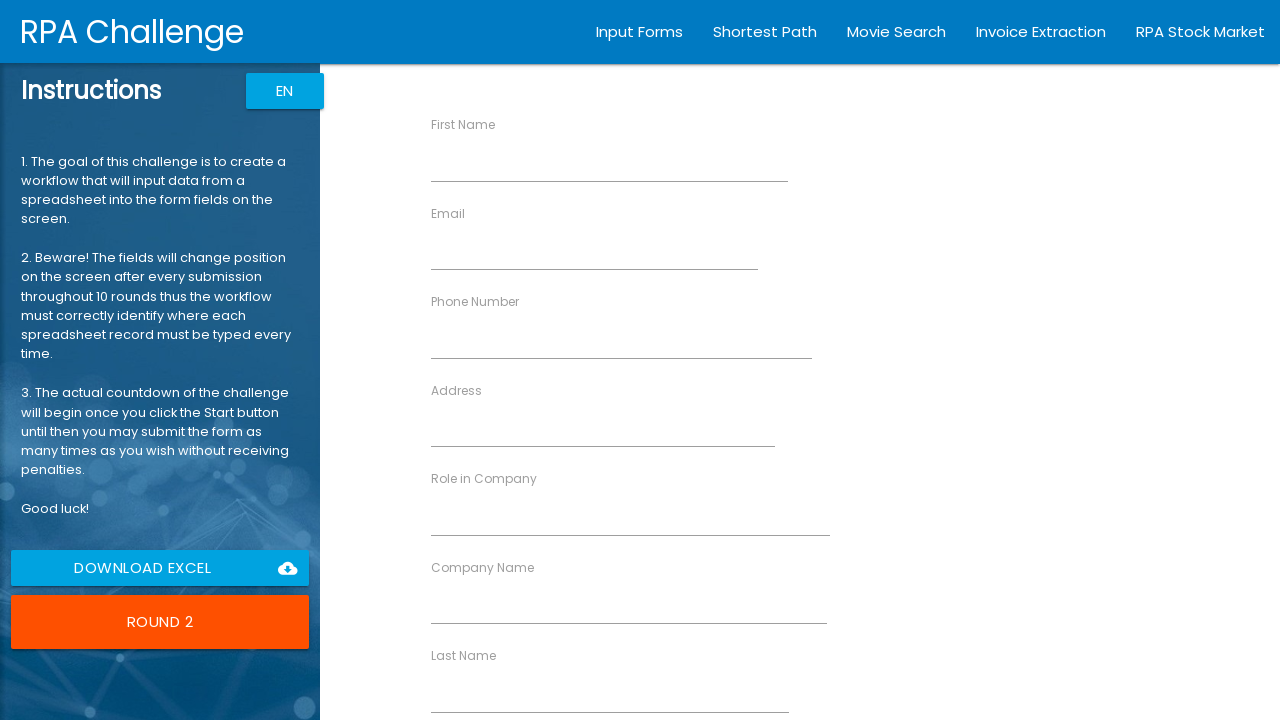

Form fields loaded and ready
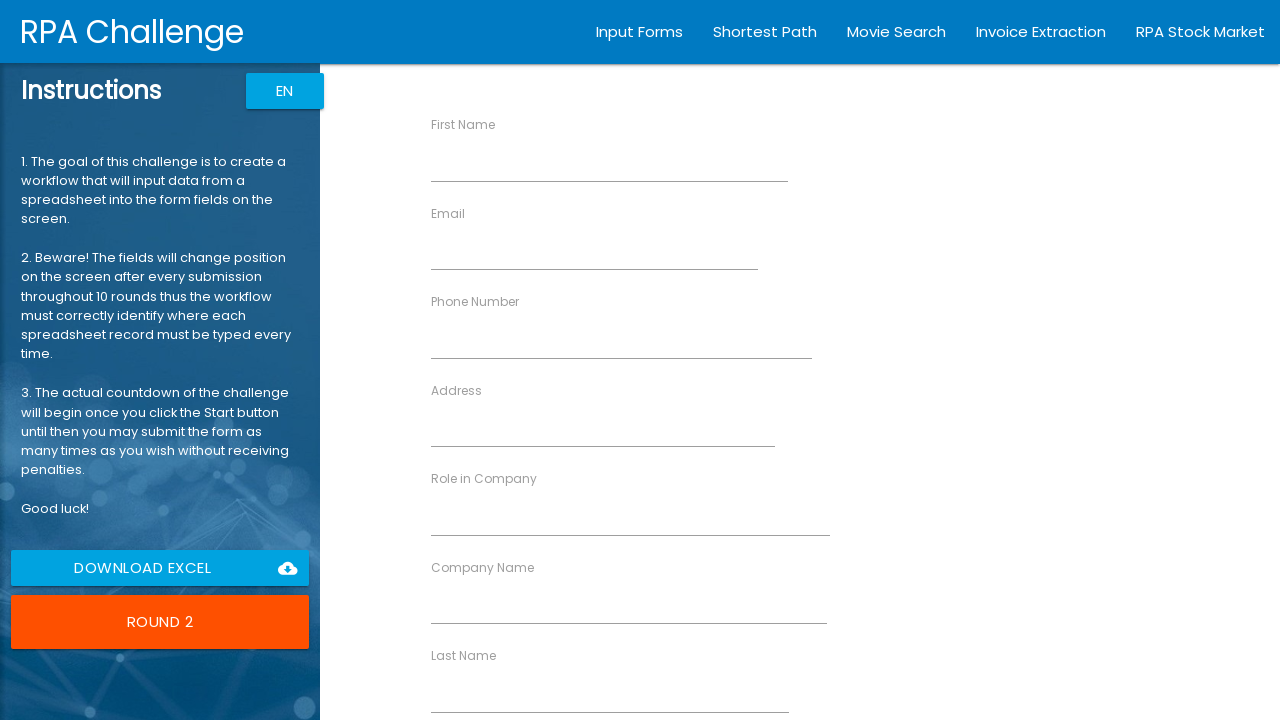

Found 7 form fields to fill
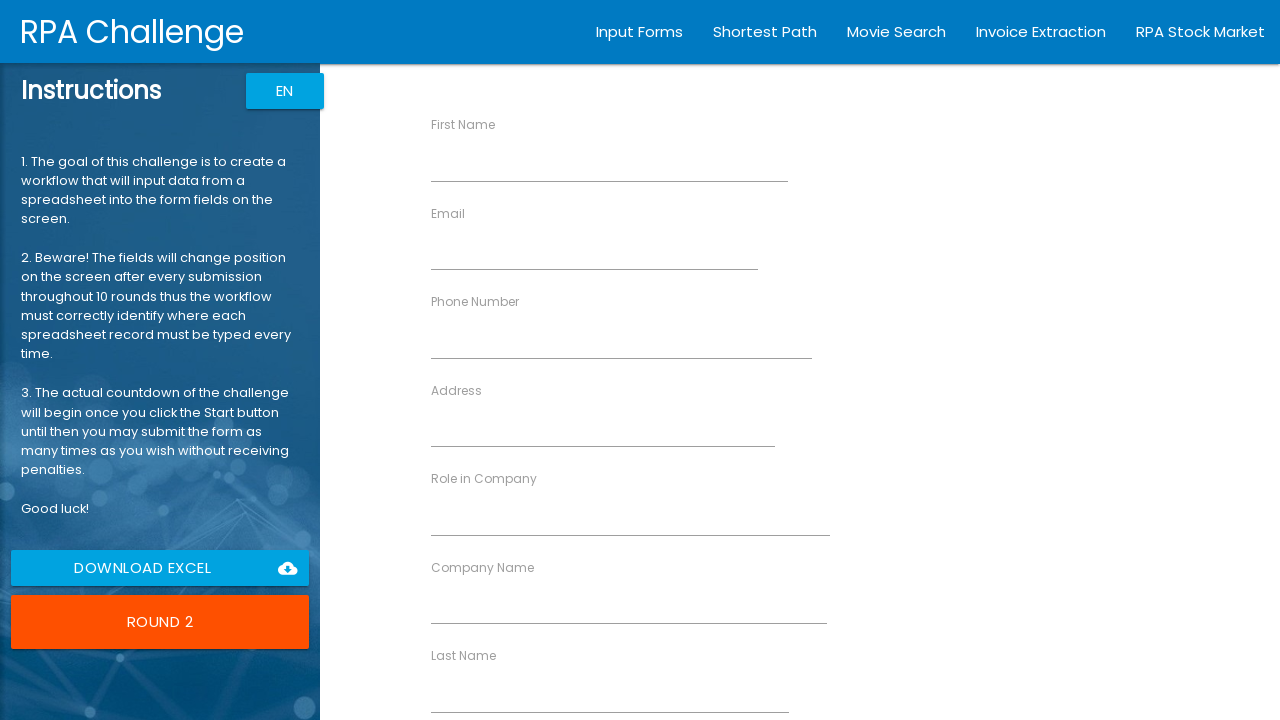

Filled field 'firstname' with 'Jane'
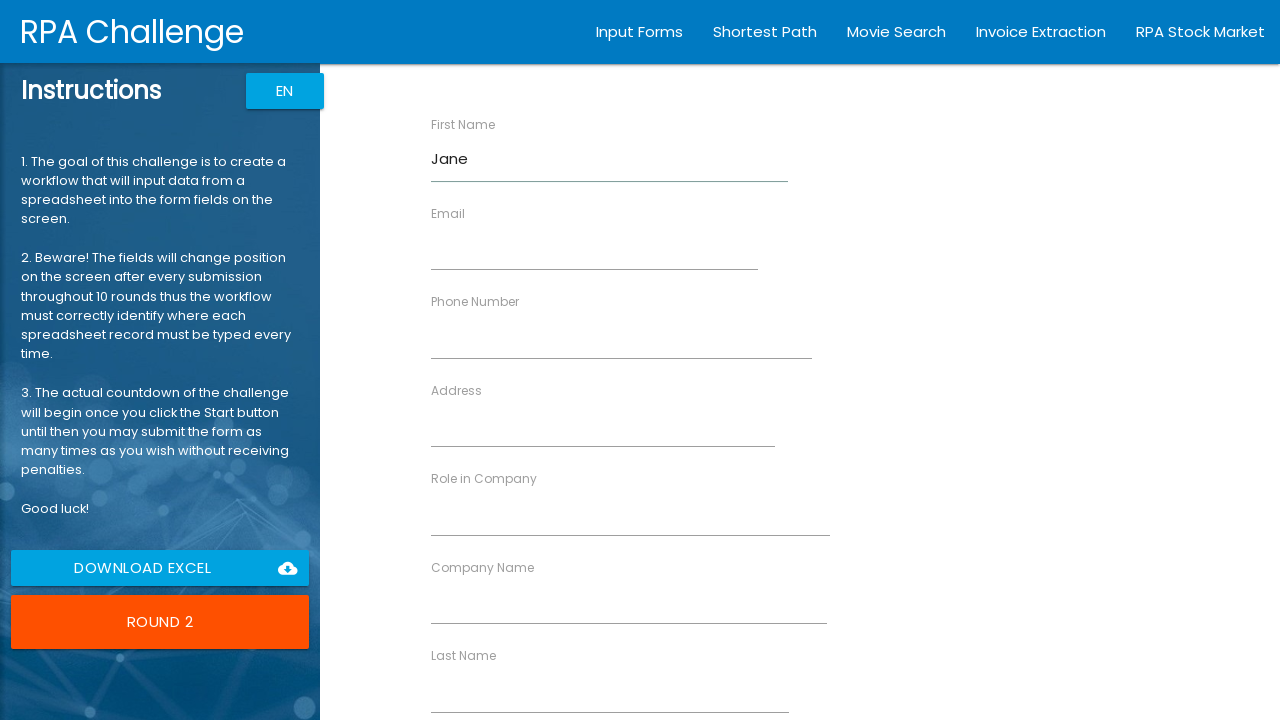

Filled field 'email' with 'jane.doe@example.com'
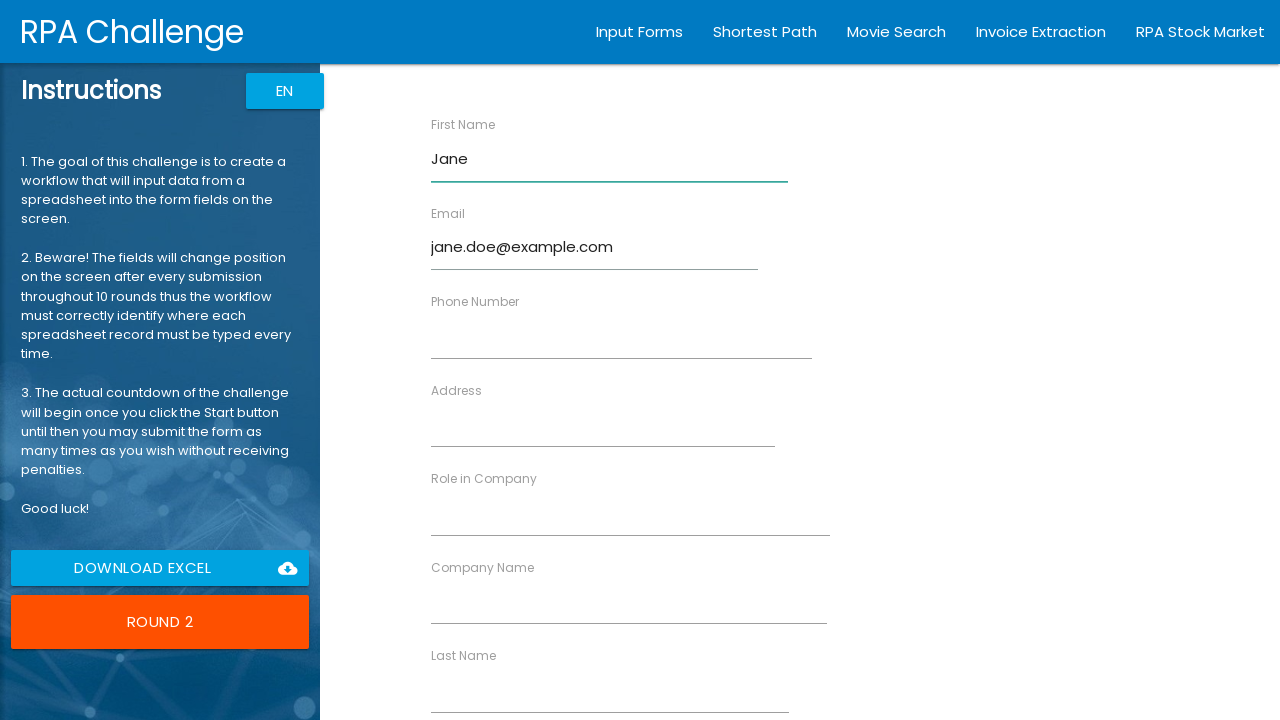

Filled field 'phonenumber' with '555-5678'
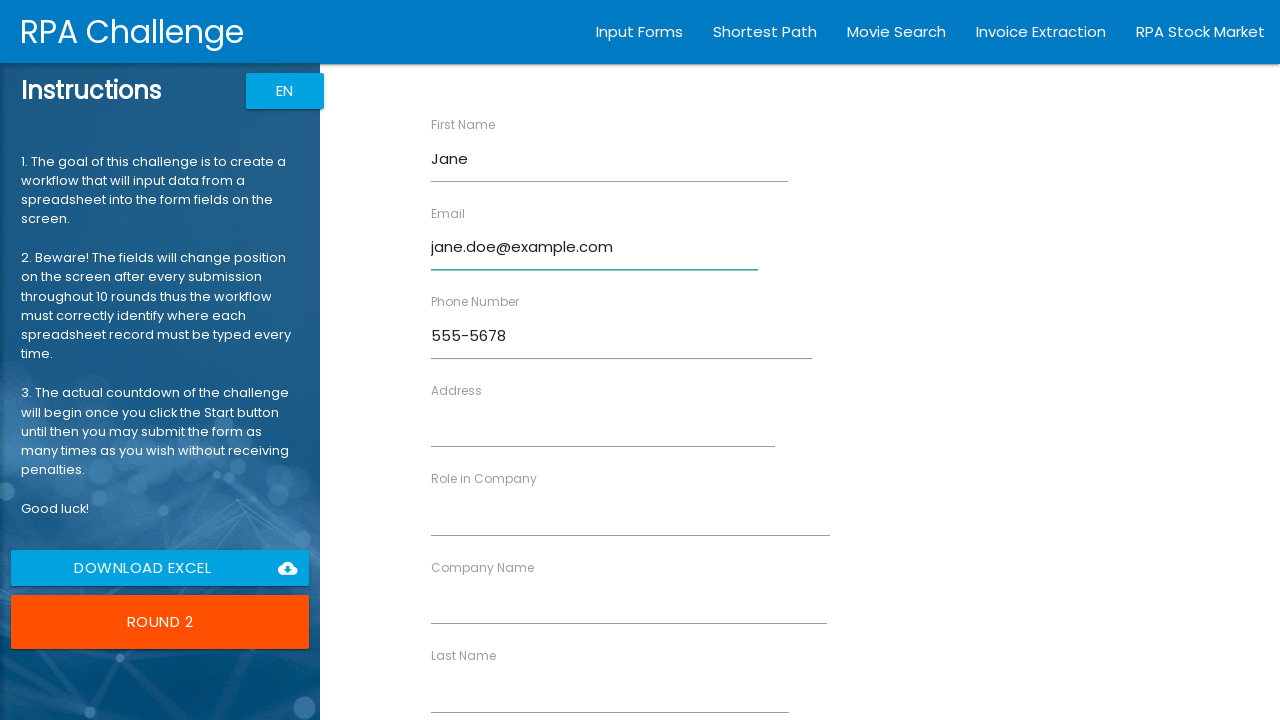

Filled field 'address' with '456 Oak Ave'
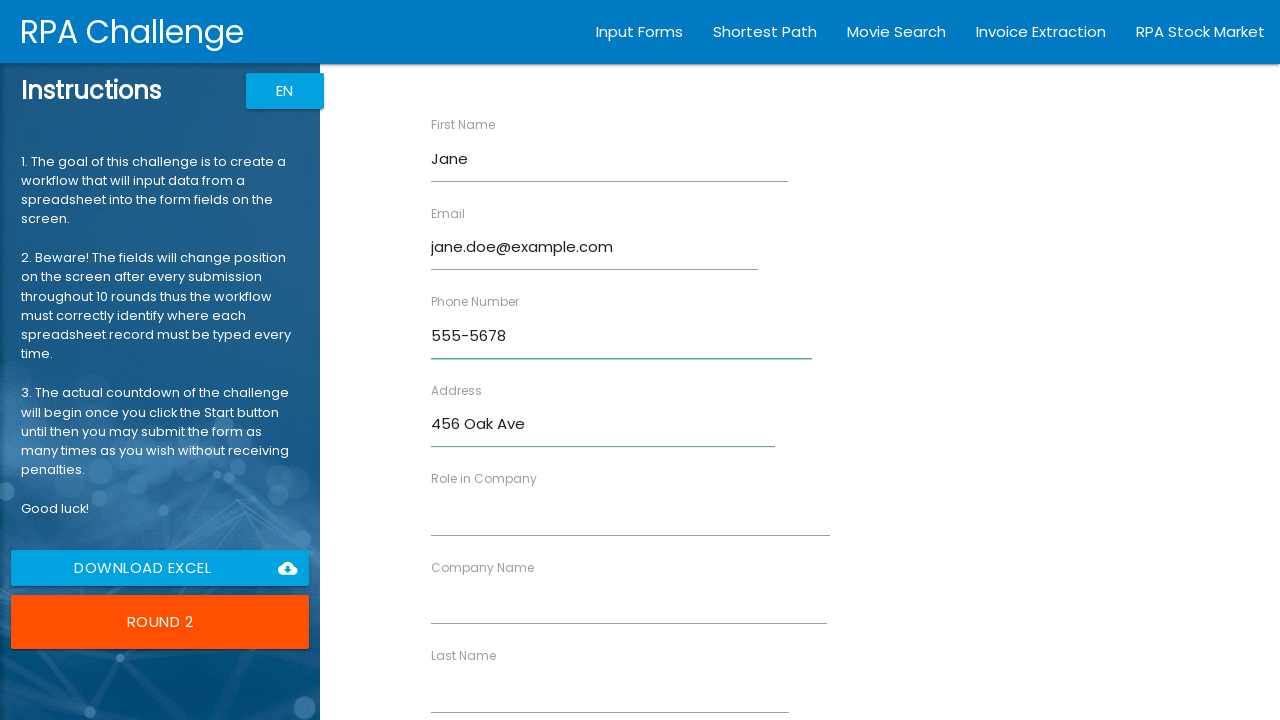

Filled field 'roleincompany' with 'Manager'
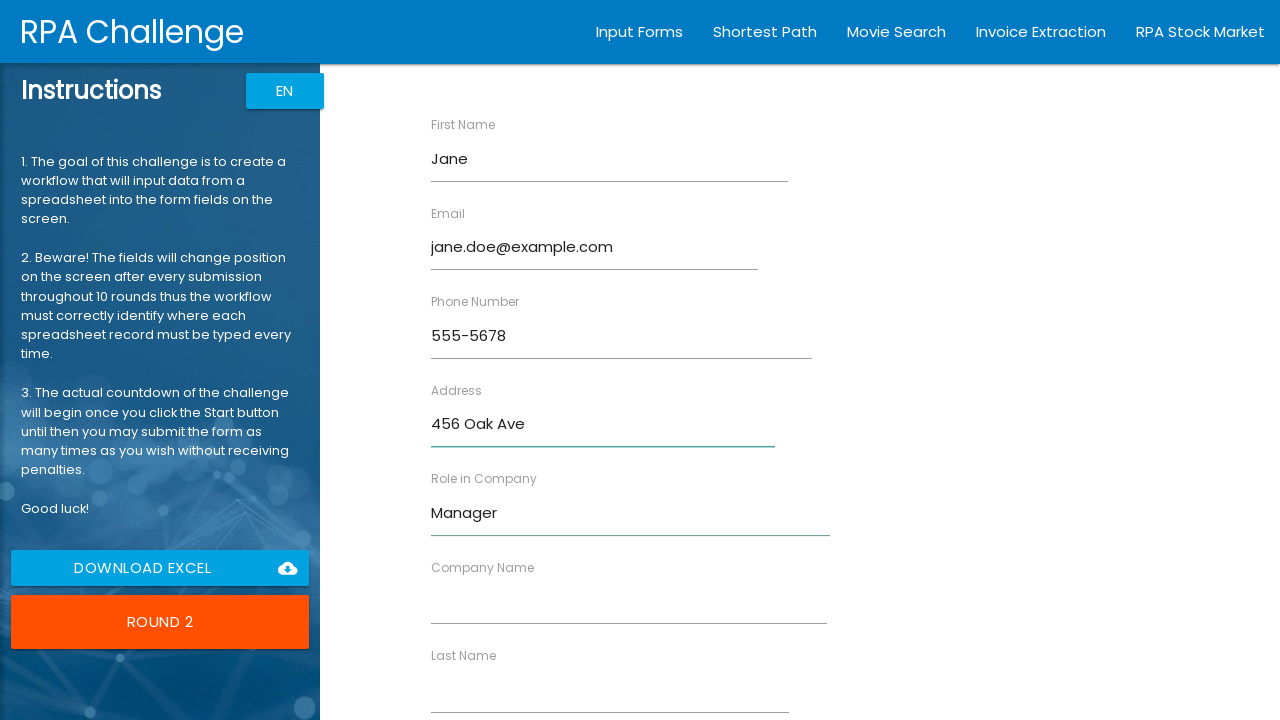

Filled field 'companyname' with 'Tech Inc'
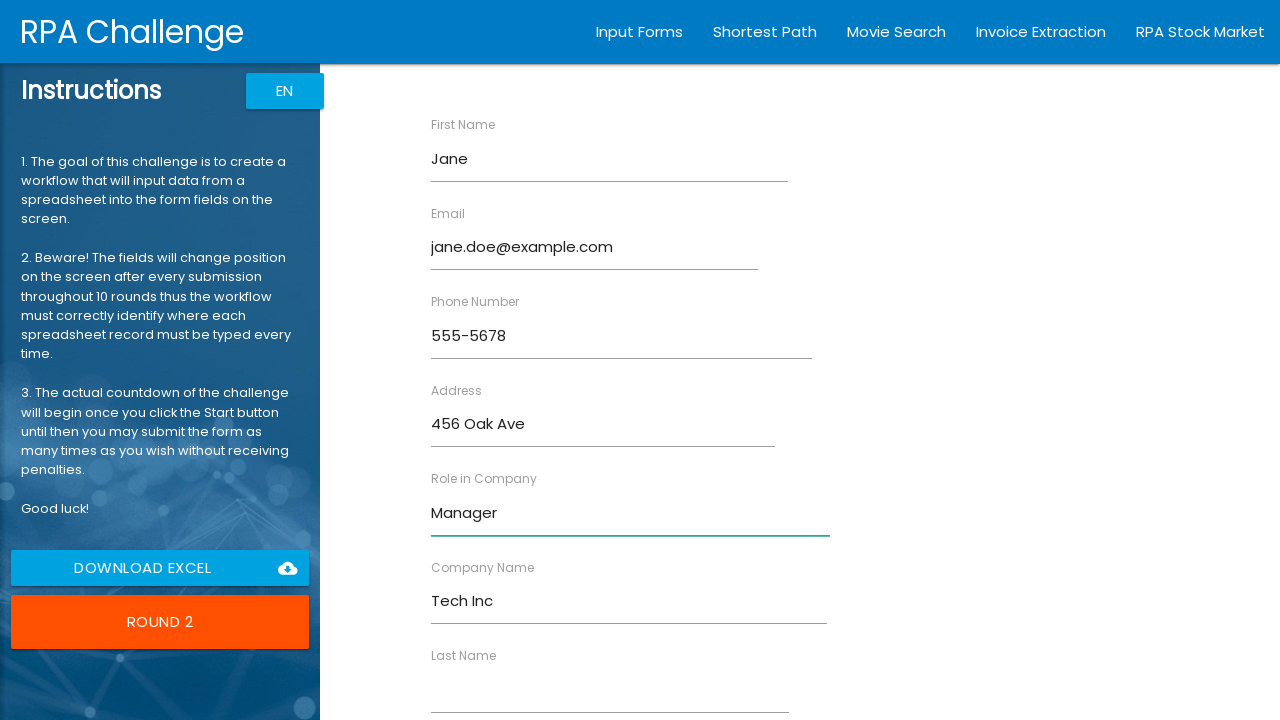

Filled field 'lastname' with 'Doe'
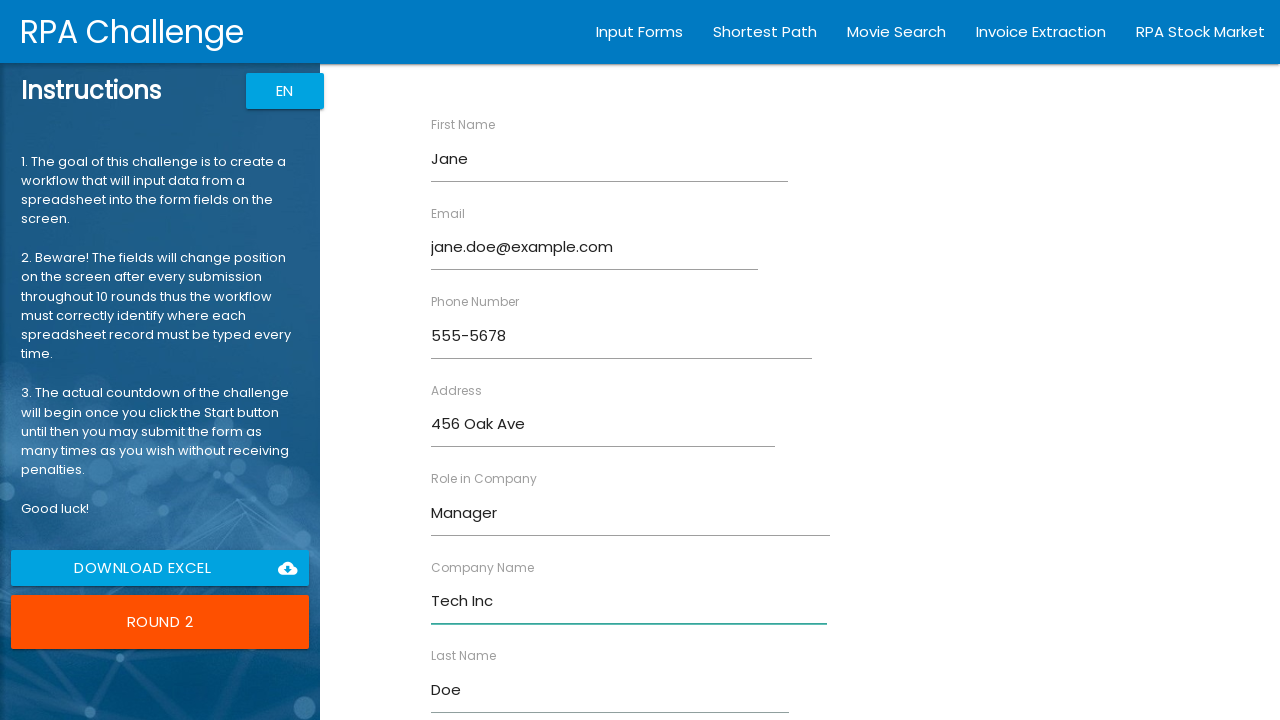

Submitted form for Jane Doe at (478, 688) on form .btn
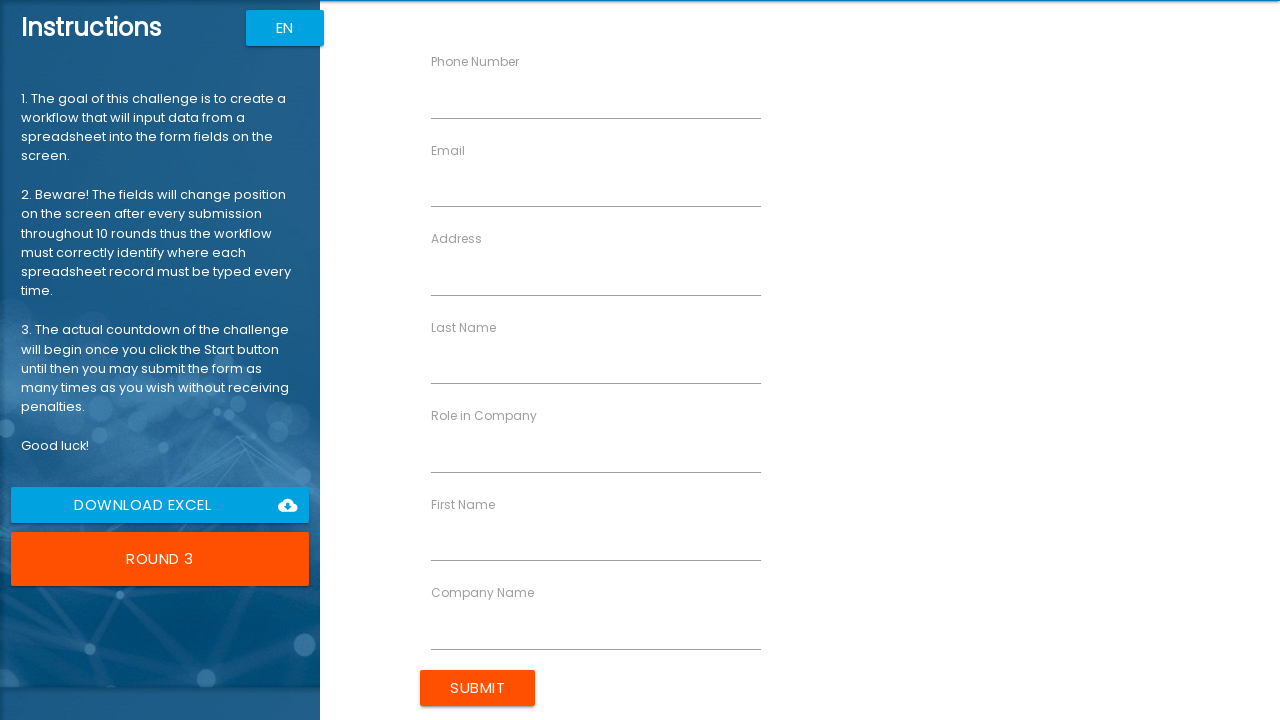

Form fields loaded and ready
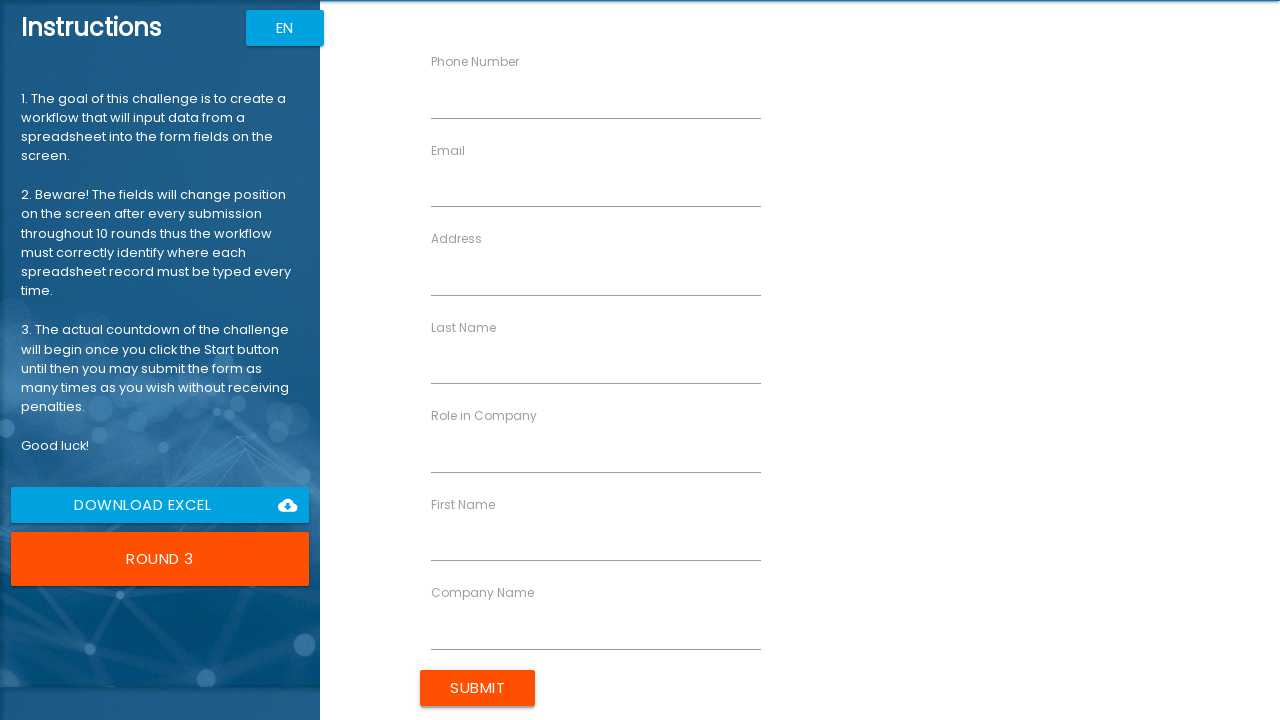

Found 7 form fields to fill
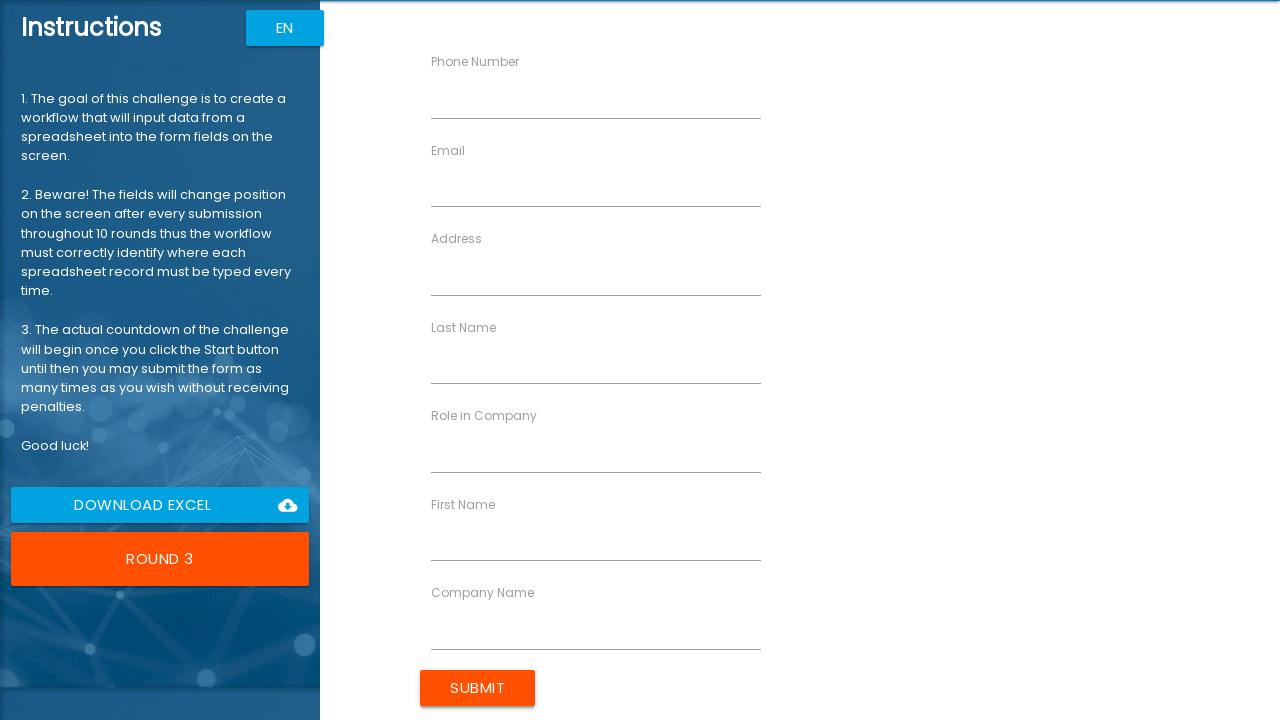

Filled field 'phonenumber' with '555-9012'
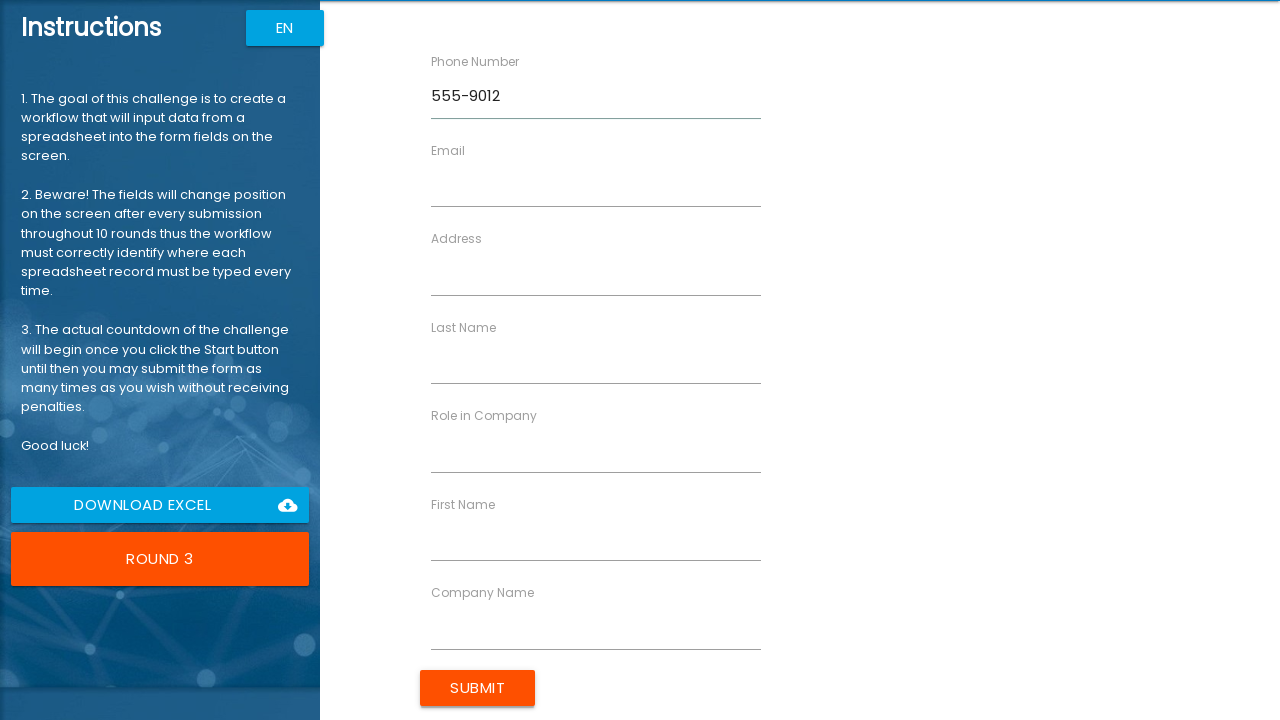

Filled field 'email' with 'robert.j@example.com'
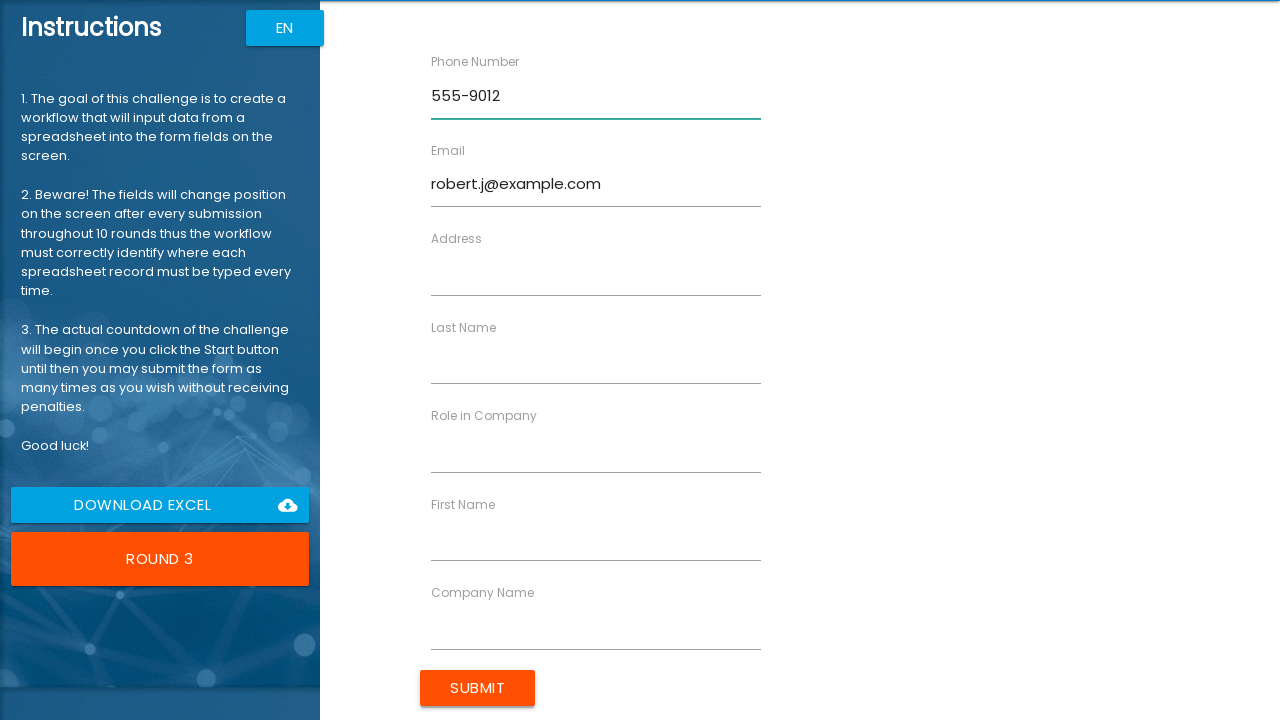

Filled field 'address' with '789 Pine Rd'
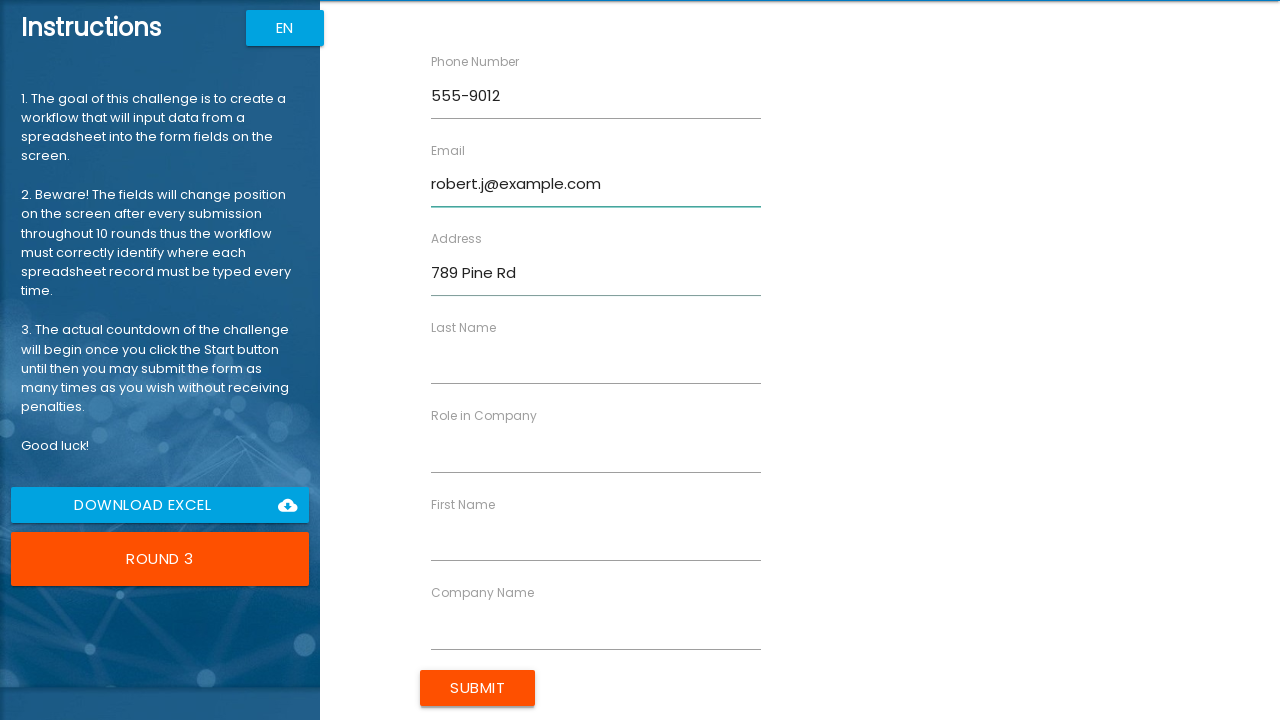

Filled field 'lastname' with 'Johnson'
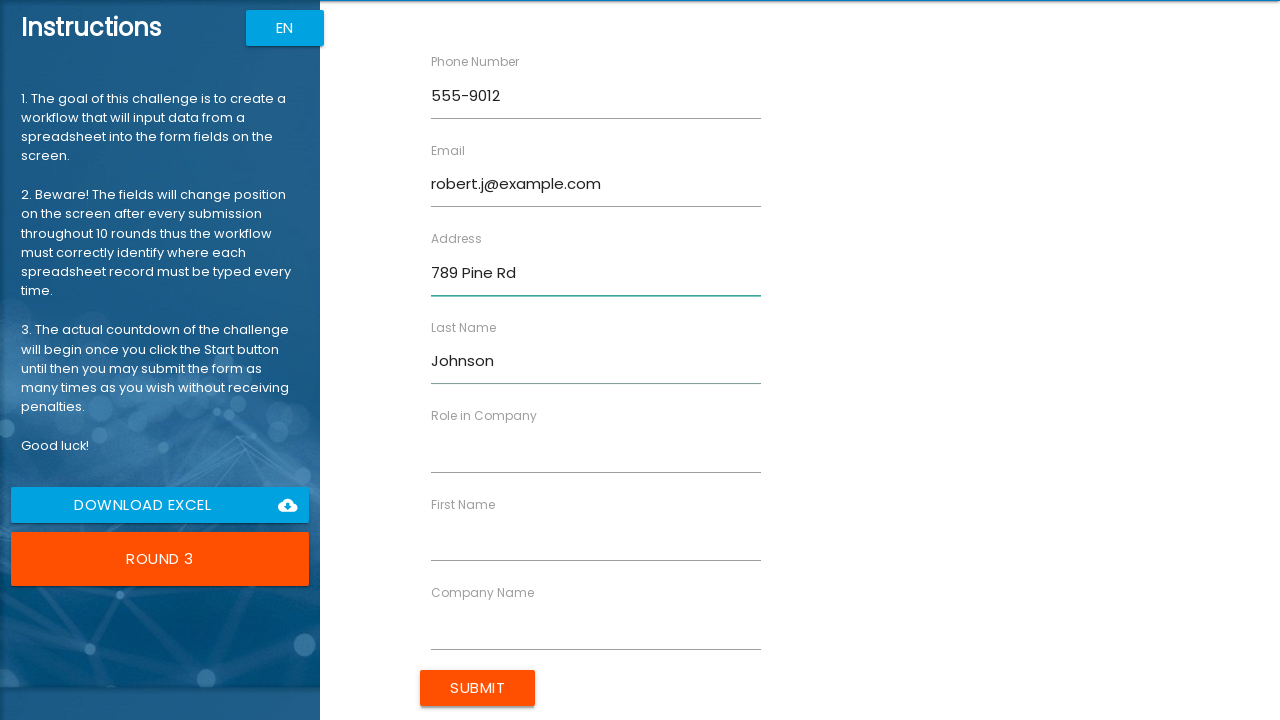

Filled field 'roleincompany' with 'Analyst'
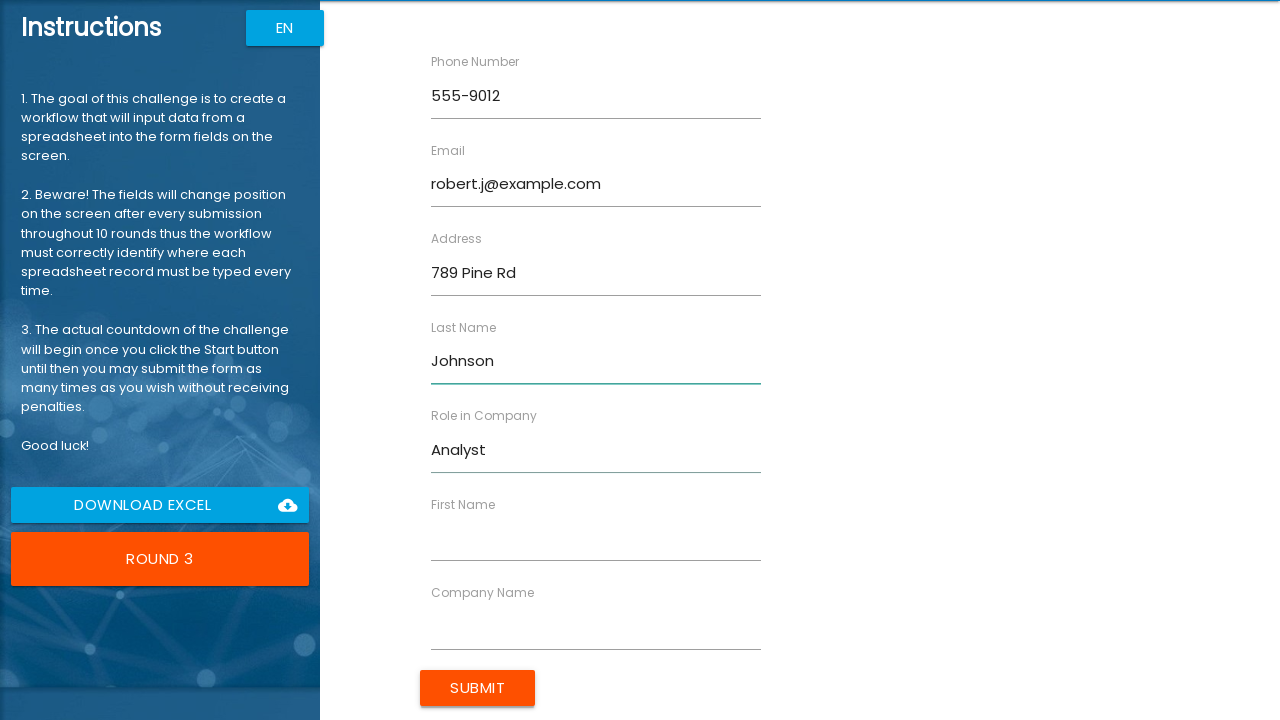

Filled field 'firstname' with 'Robert'
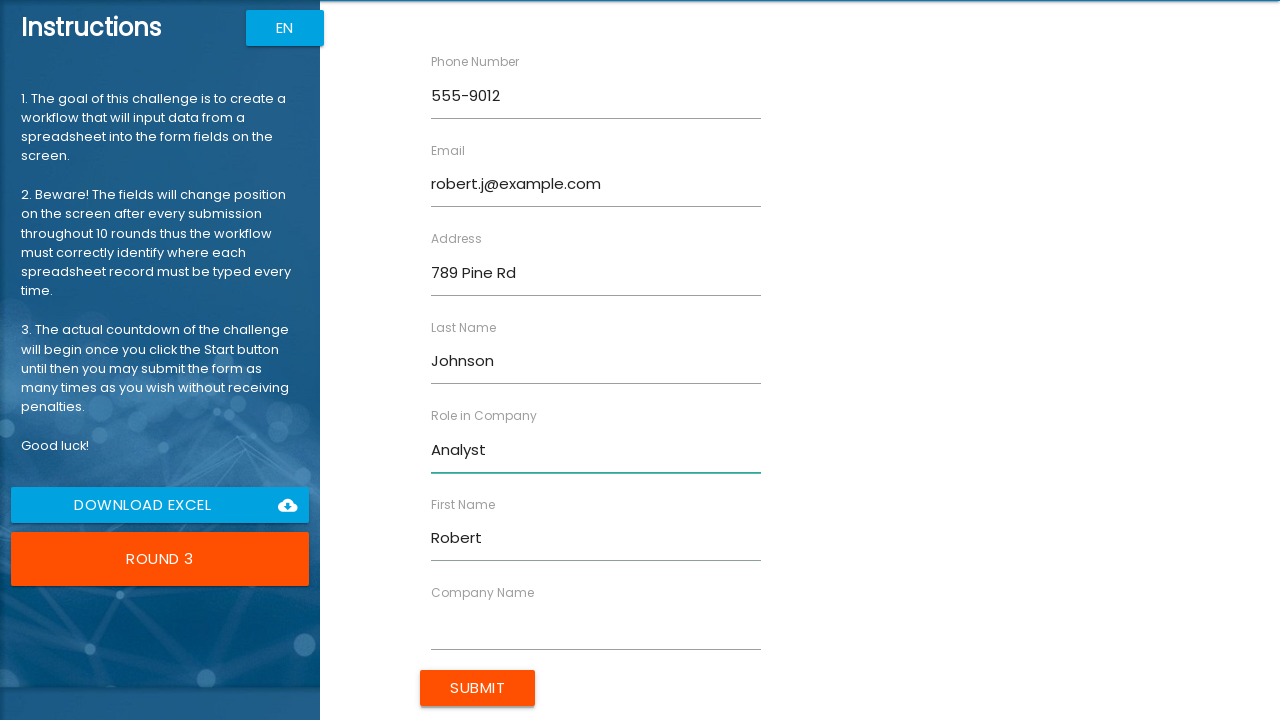

Filled field 'companyname' with 'Global Ltd'
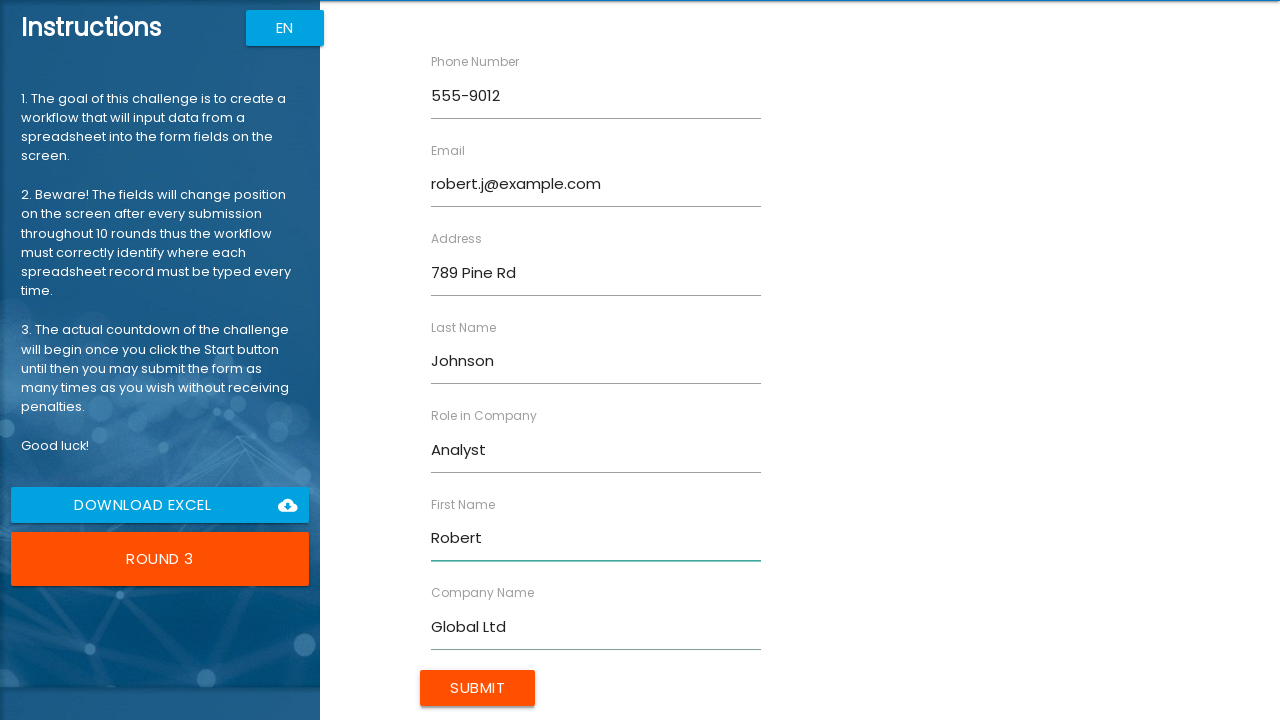

Submitted form for Robert Johnson at (478, 688) on form .btn
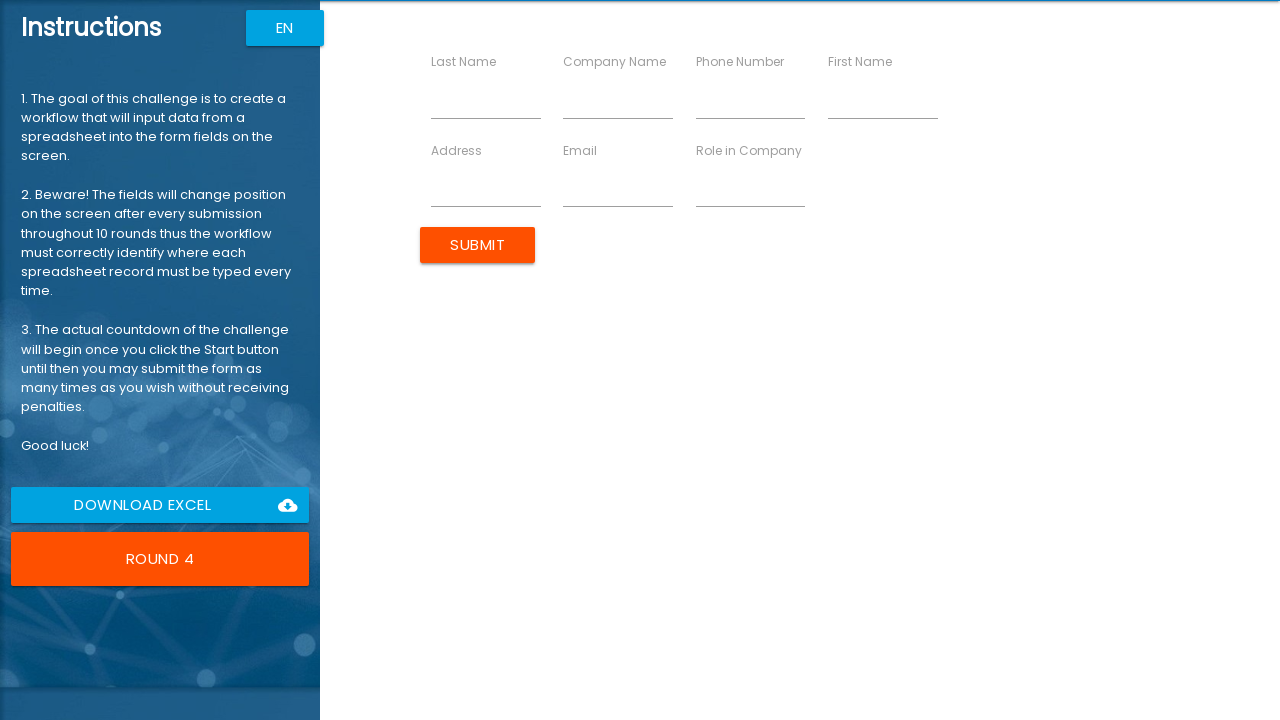

Waited 2 seconds to view submission results
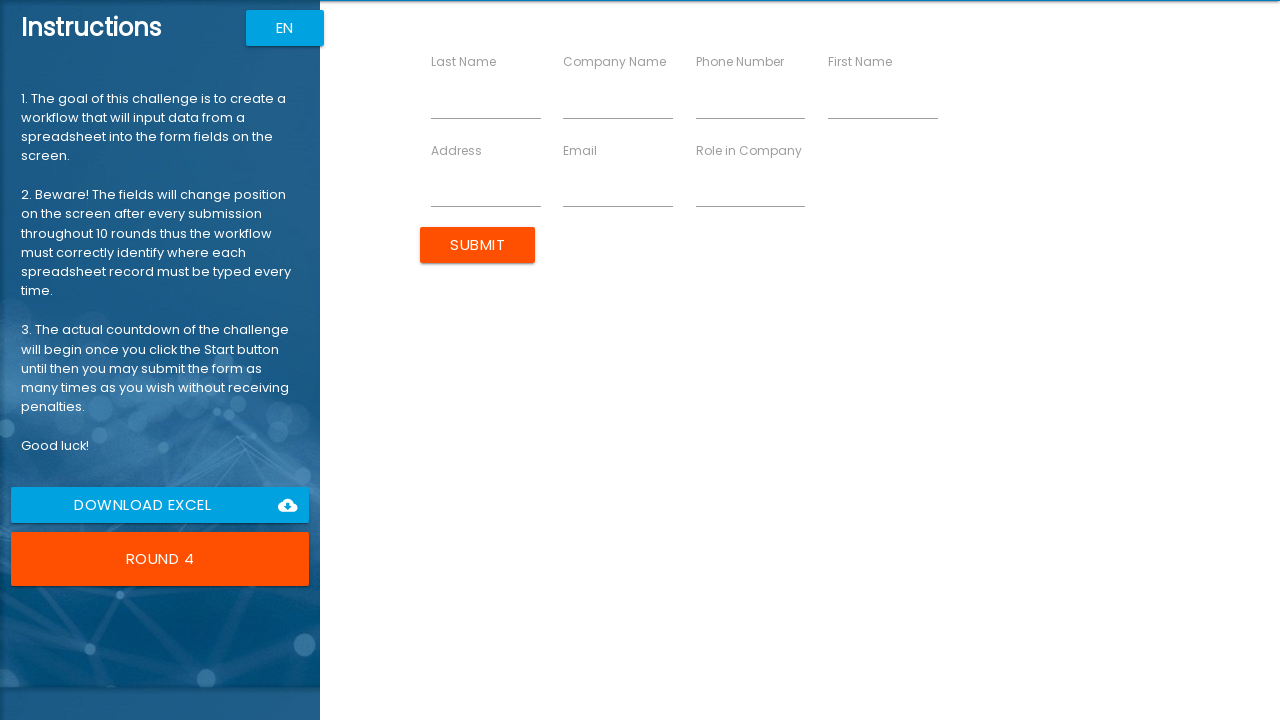

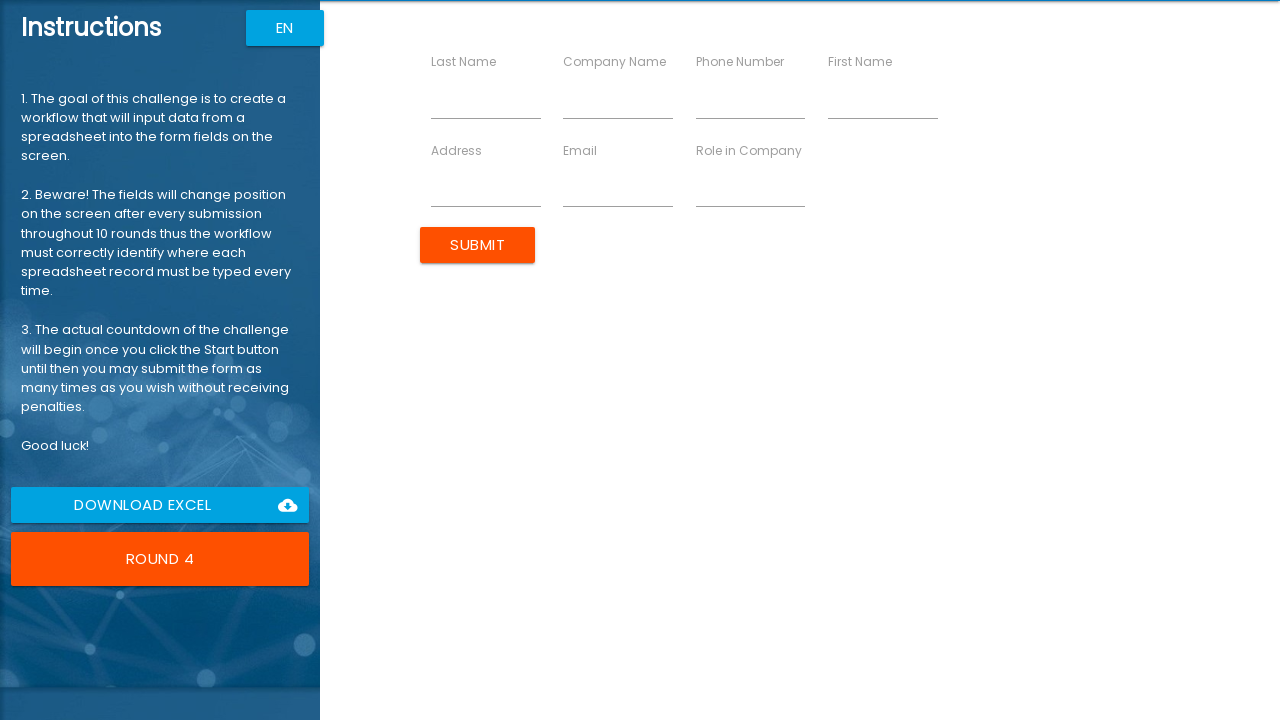